Tests that new todo items are appended to the bottom of the list and the counter displays correctly

Starting URL: https://demo.playwright.dev/todomvc

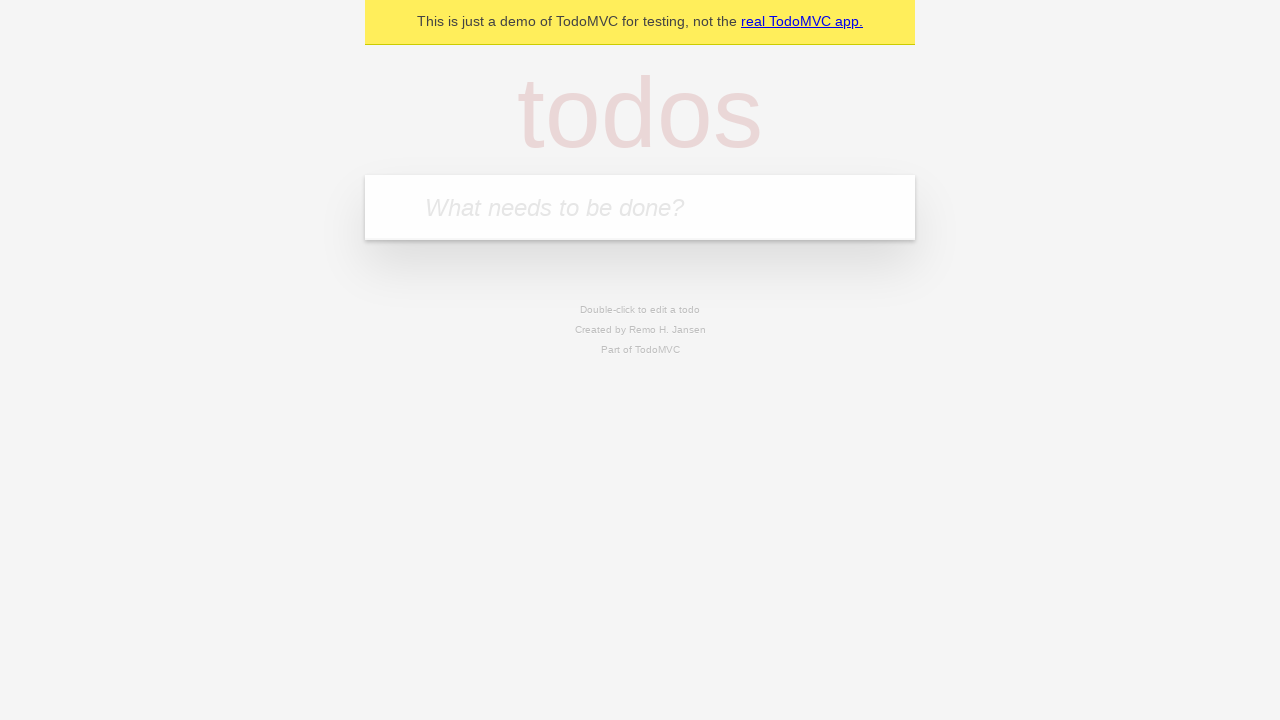

Filled todo input with 'buy some cheese' on internal:attr=[placeholder="What needs to be done?"i]
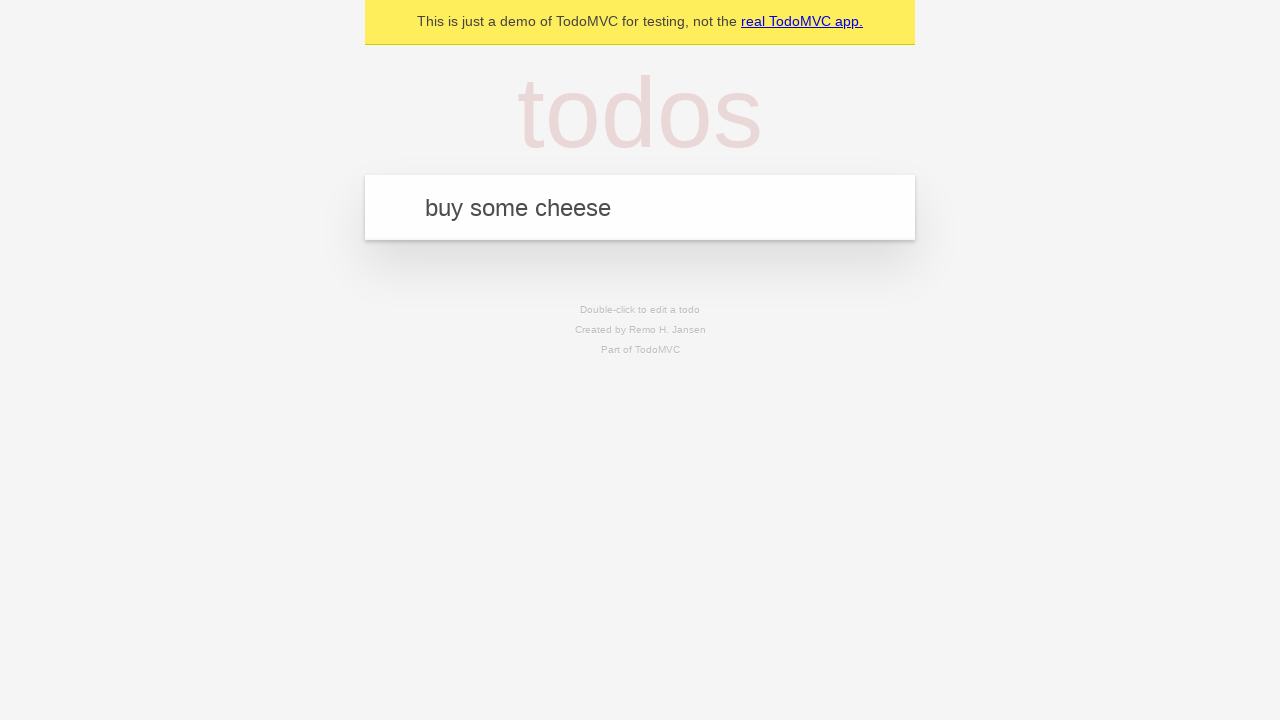

Pressed Enter to add first todo item on internal:attr=[placeholder="What needs to be done?"i]
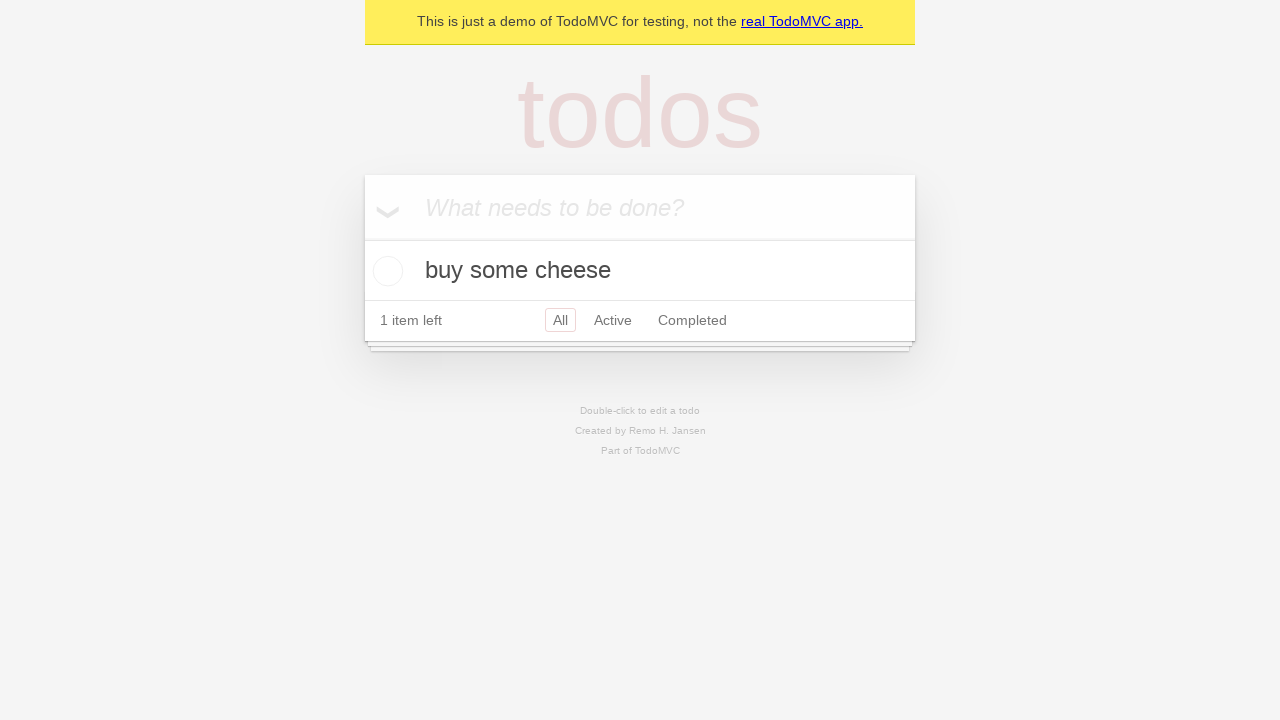

Filled todo input with 'feed the cat' on internal:attr=[placeholder="What needs to be done?"i]
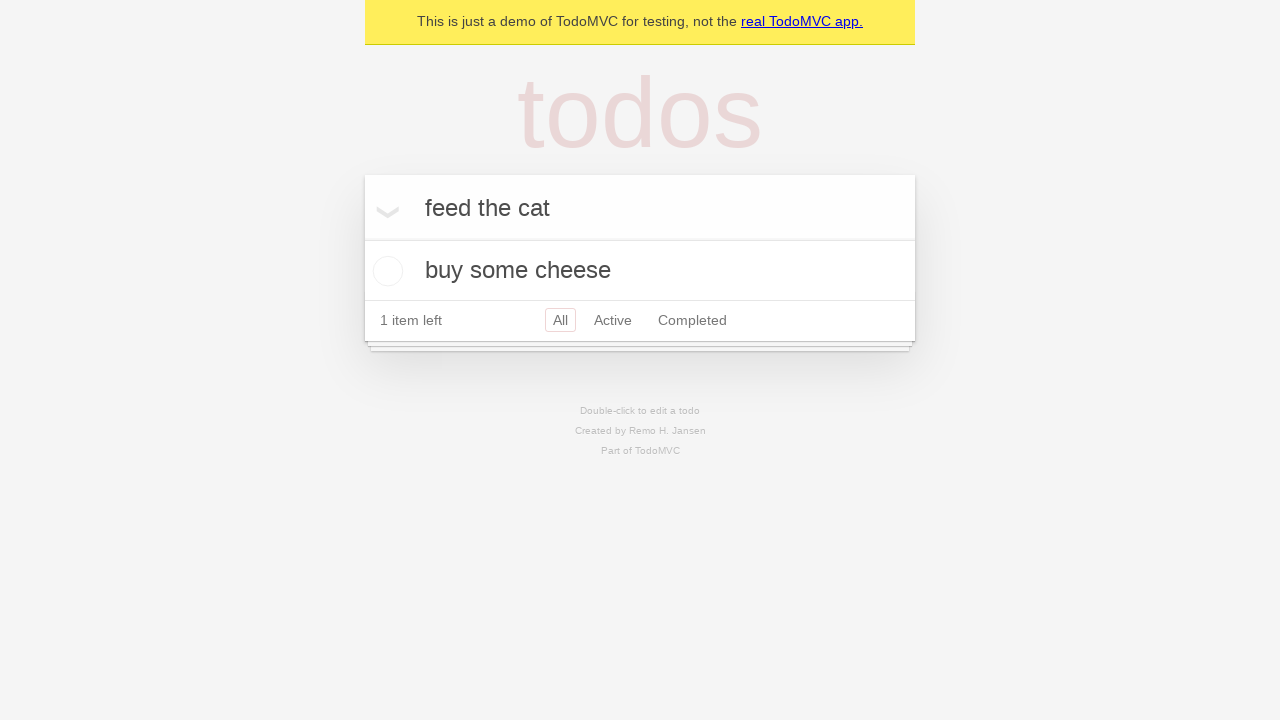

Pressed Enter to add second todo item on internal:attr=[placeholder="What needs to be done?"i]
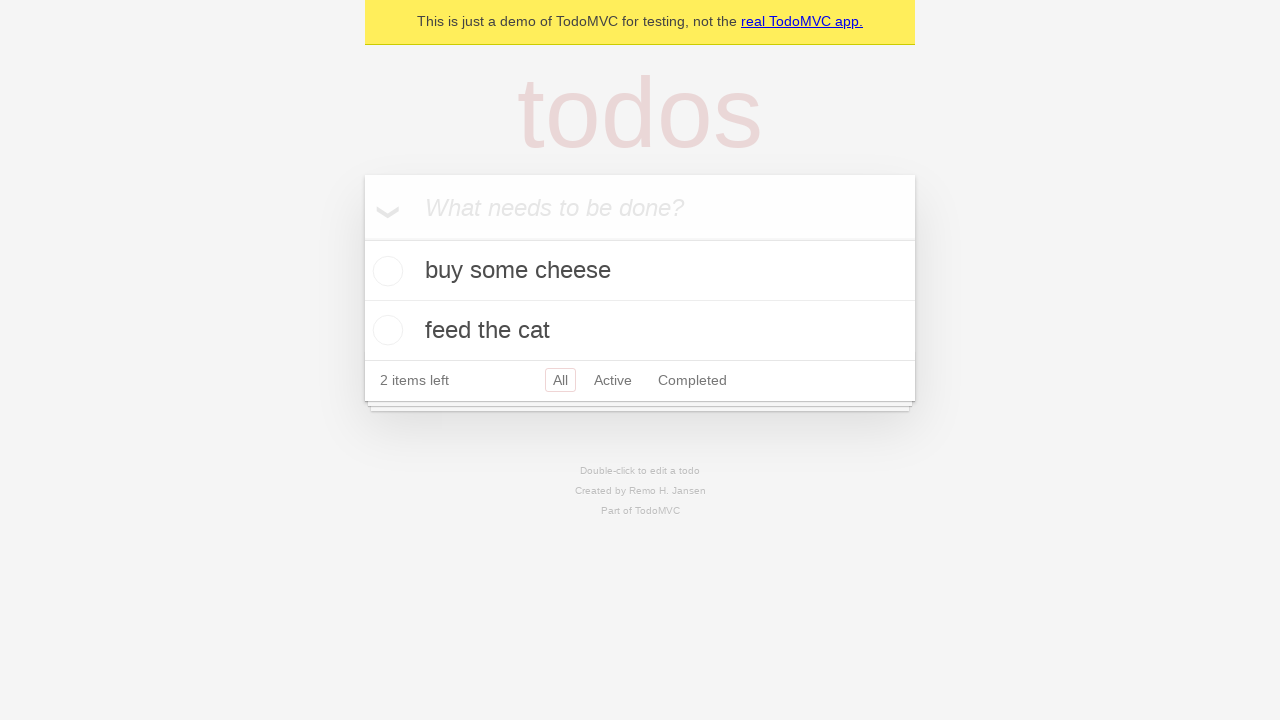

Filled todo input with 'book a doctors appointment' on internal:attr=[placeholder="What needs to be done?"i]
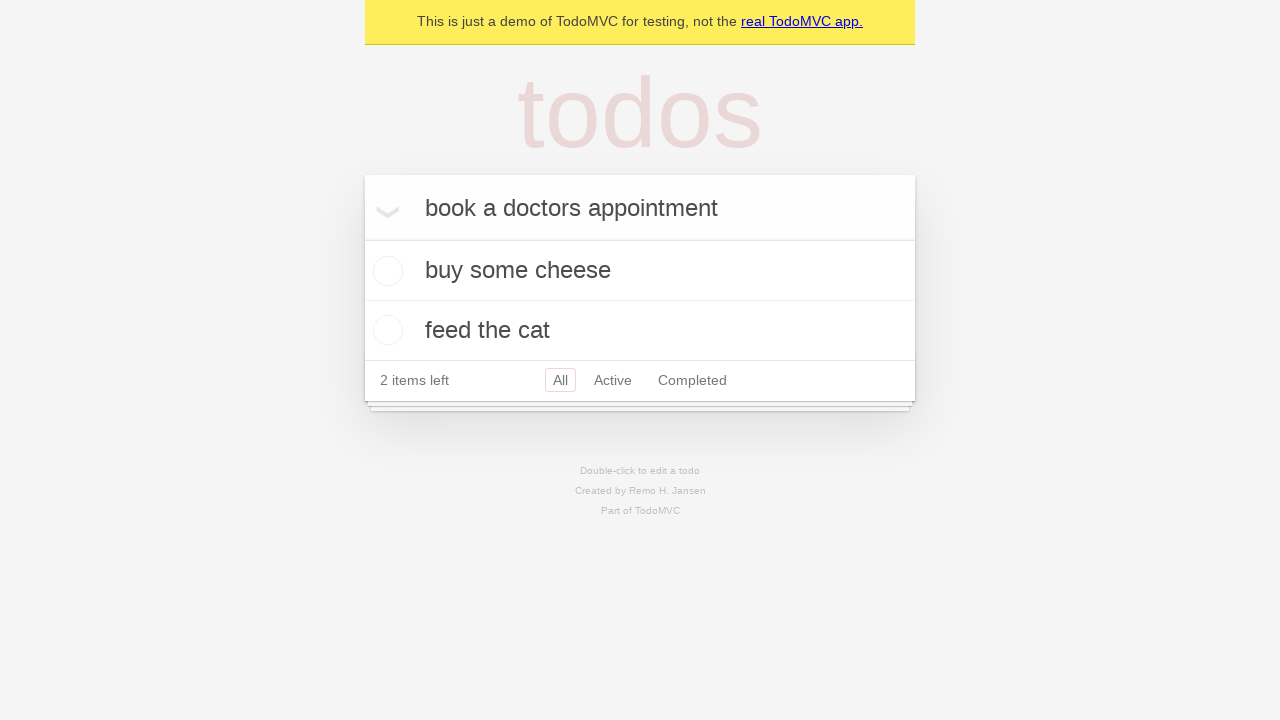

Pressed Enter to add third todo item on internal:attr=[placeholder="What needs to be done?"i]
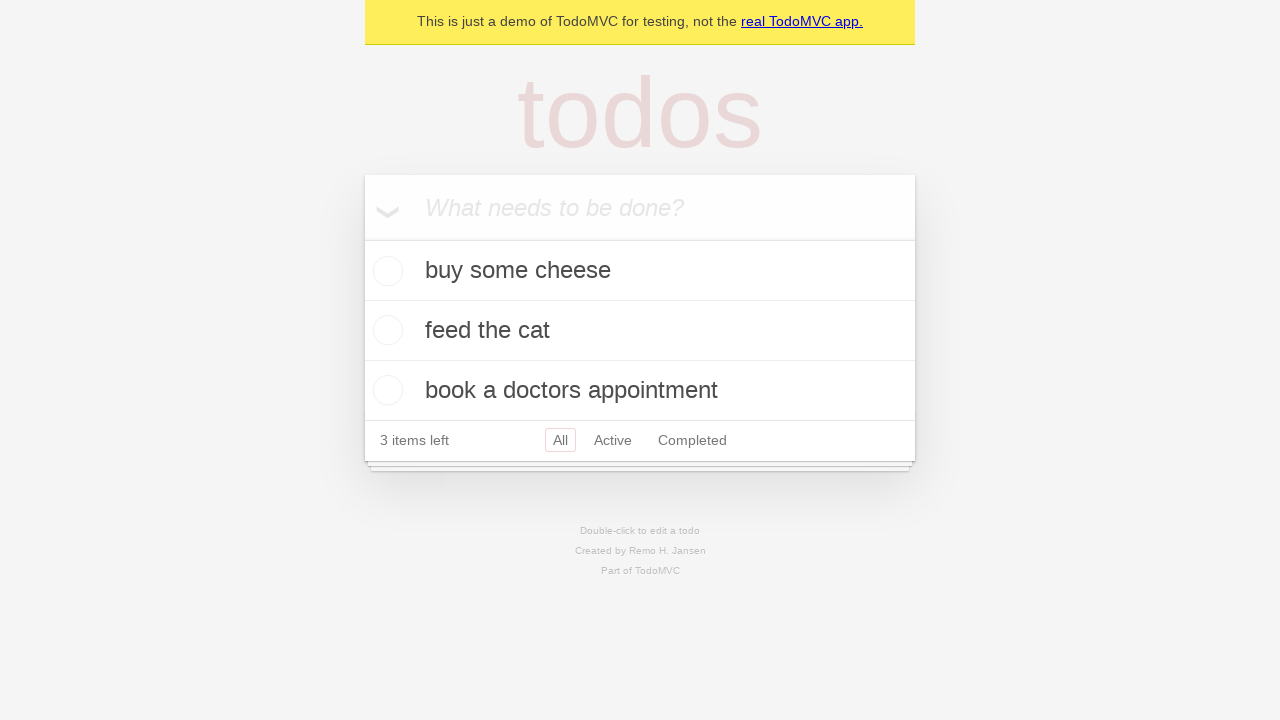

Verified that all 3 items were added and counter displays '3 items left'
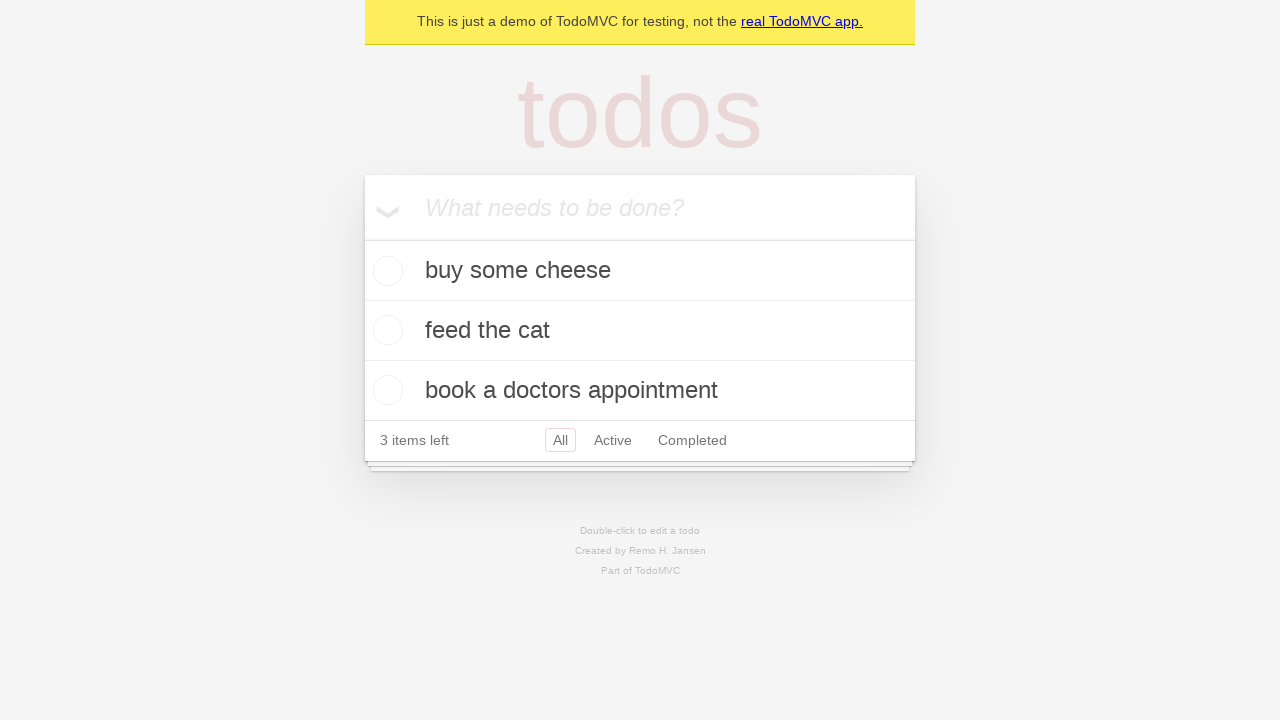

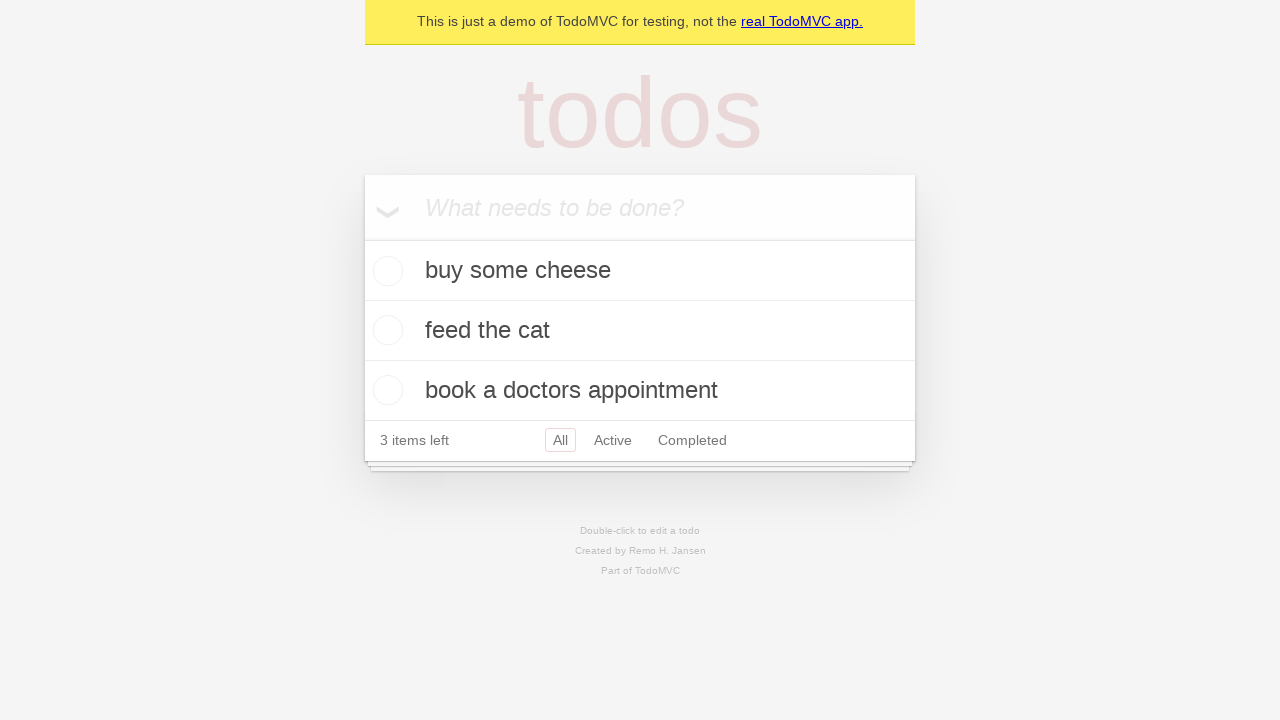